Tests that edits are cancelled when pressing Escape key

Starting URL: https://demo.playwright.dev/todomvc

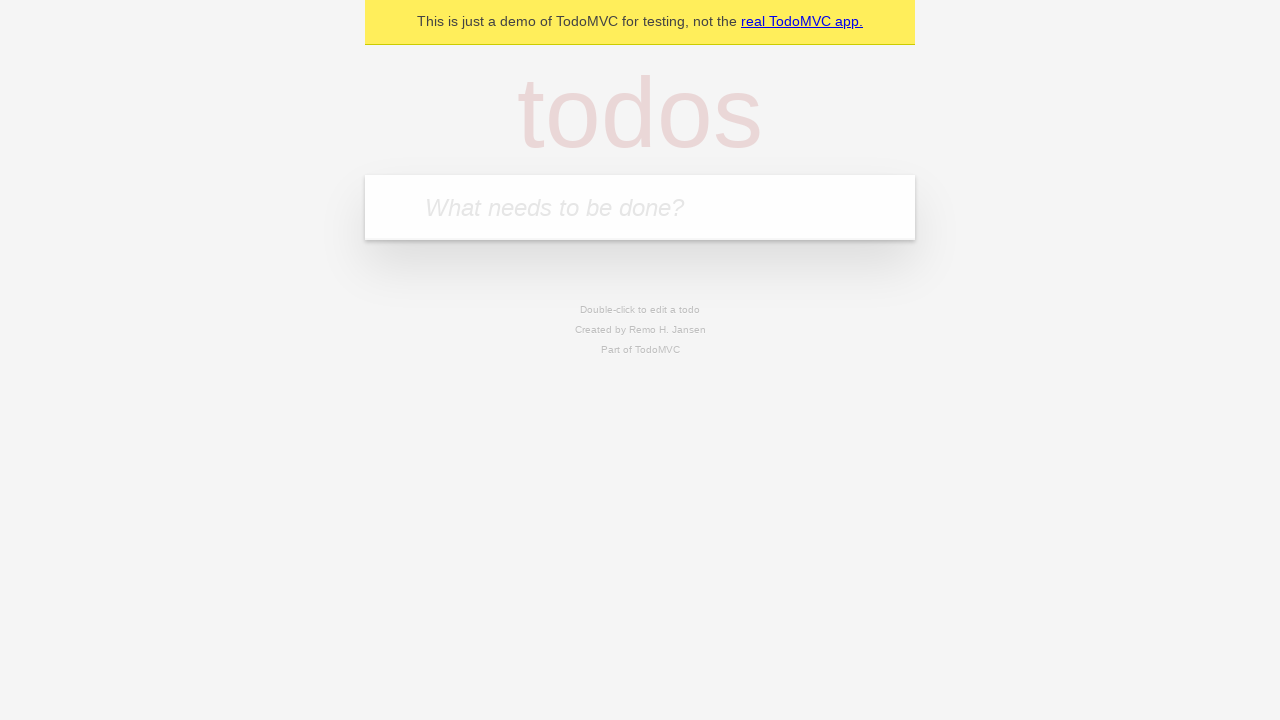

Filled todo input with 'buy some cheese' on internal:attr=[placeholder="What needs to be done?"i]
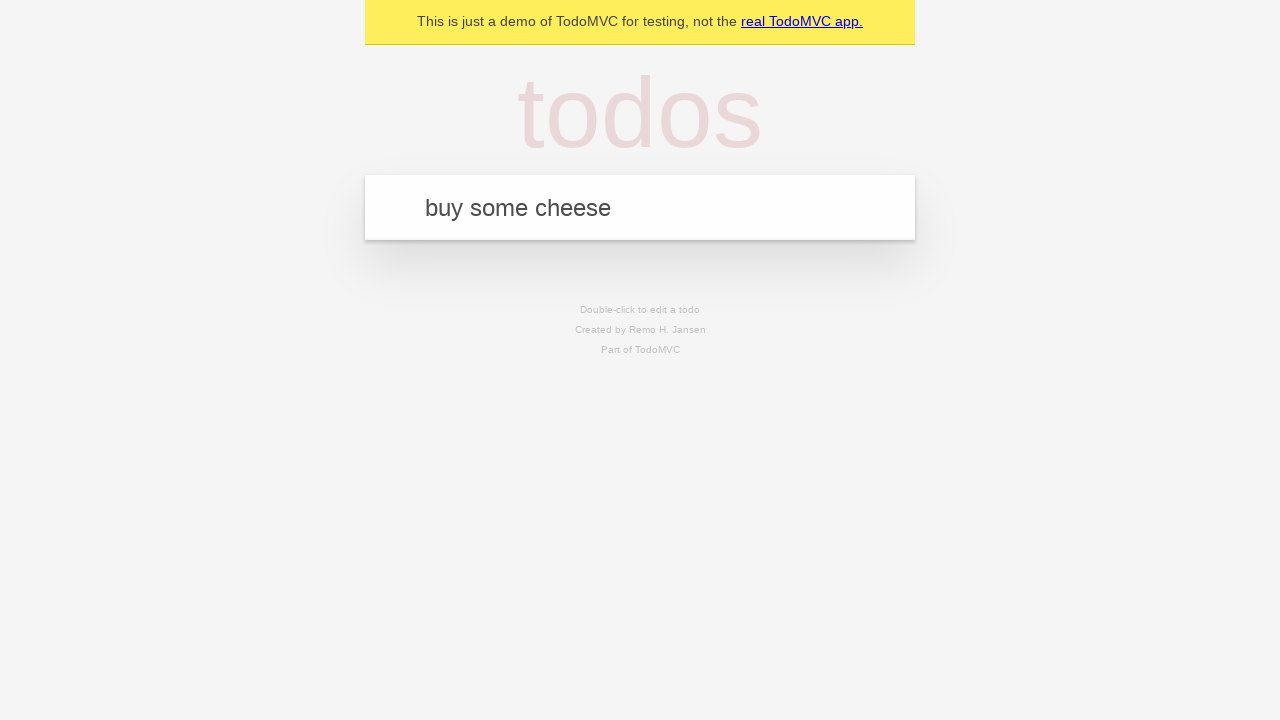

Pressed Enter to add todo 'buy some cheese' on internal:attr=[placeholder="What needs to be done?"i]
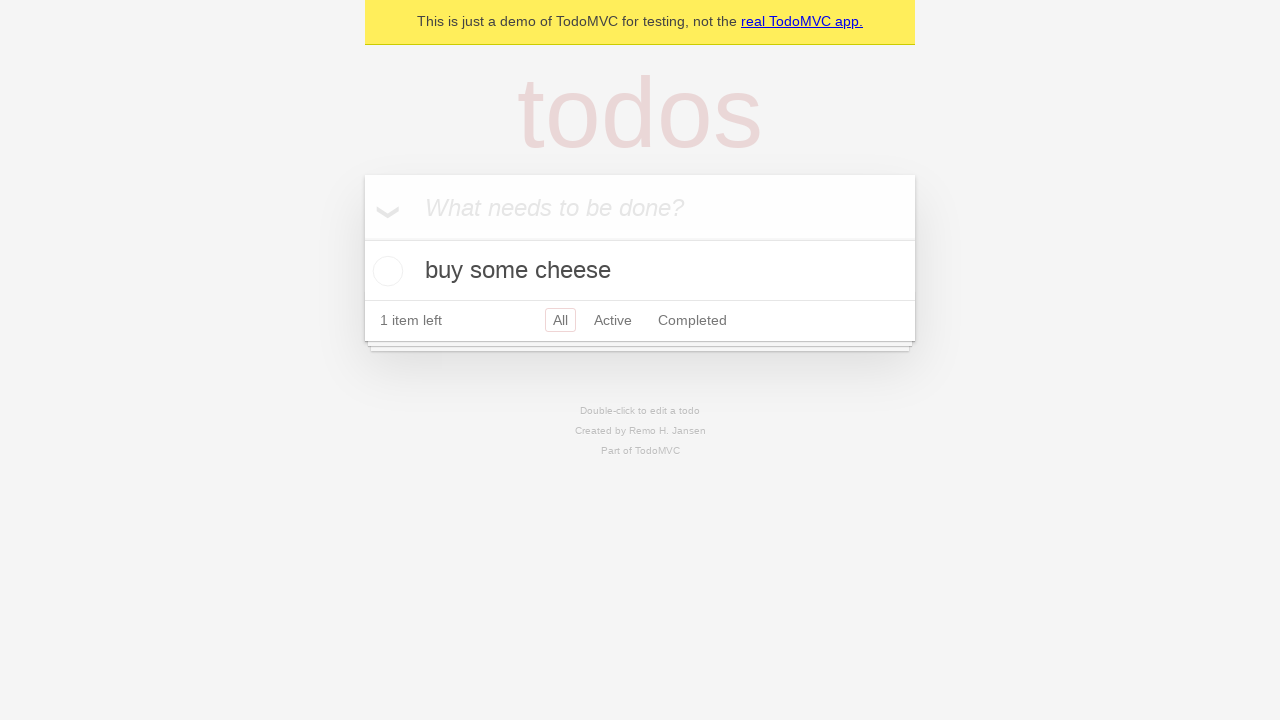

Filled todo input with 'feed the cat' on internal:attr=[placeholder="What needs to be done?"i]
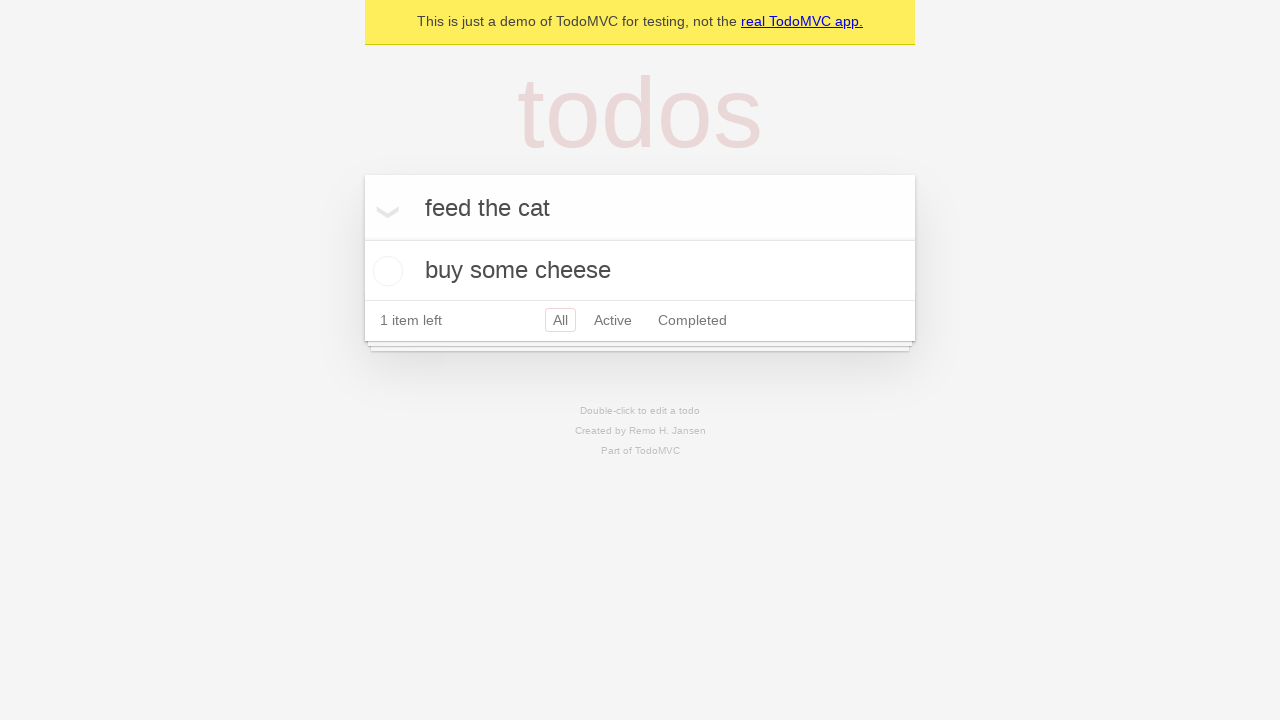

Pressed Enter to add todo 'feed the cat' on internal:attr=[placeholder="What needs to be done?"i]
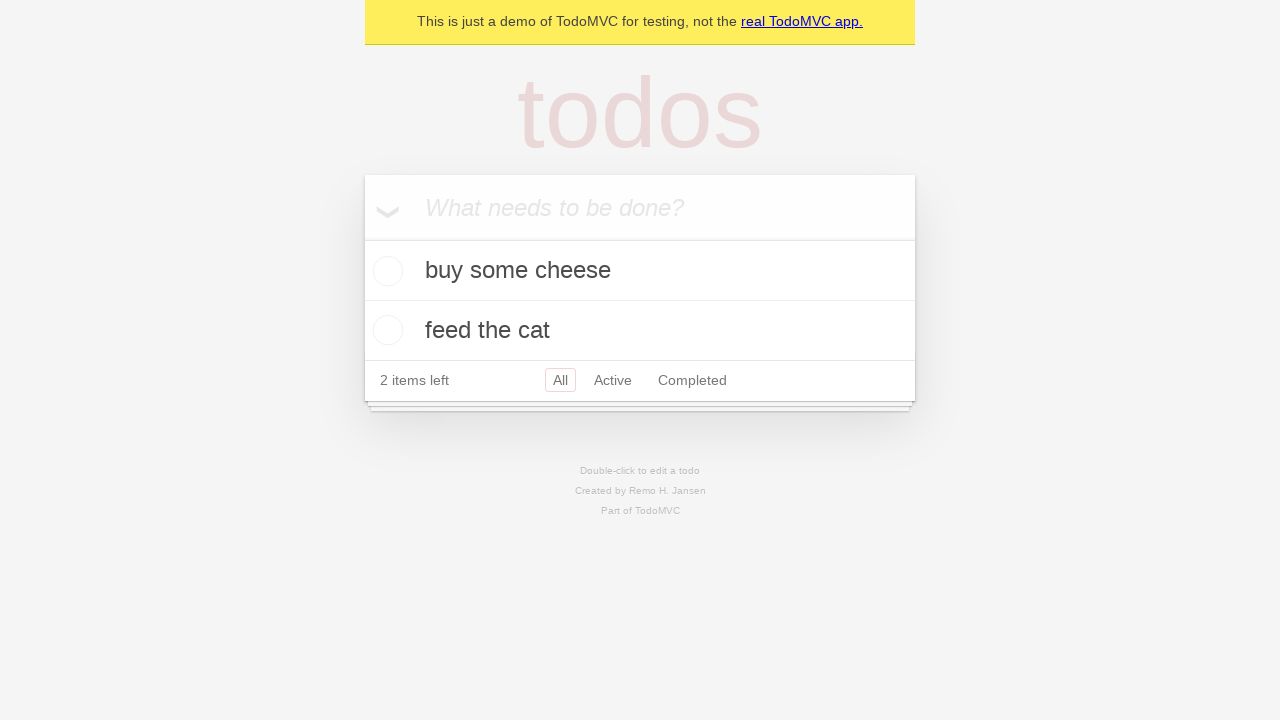

Filled todo input with 'book a doctors appointment' on internal:attr=[placeholder="What needs to be done?"i]
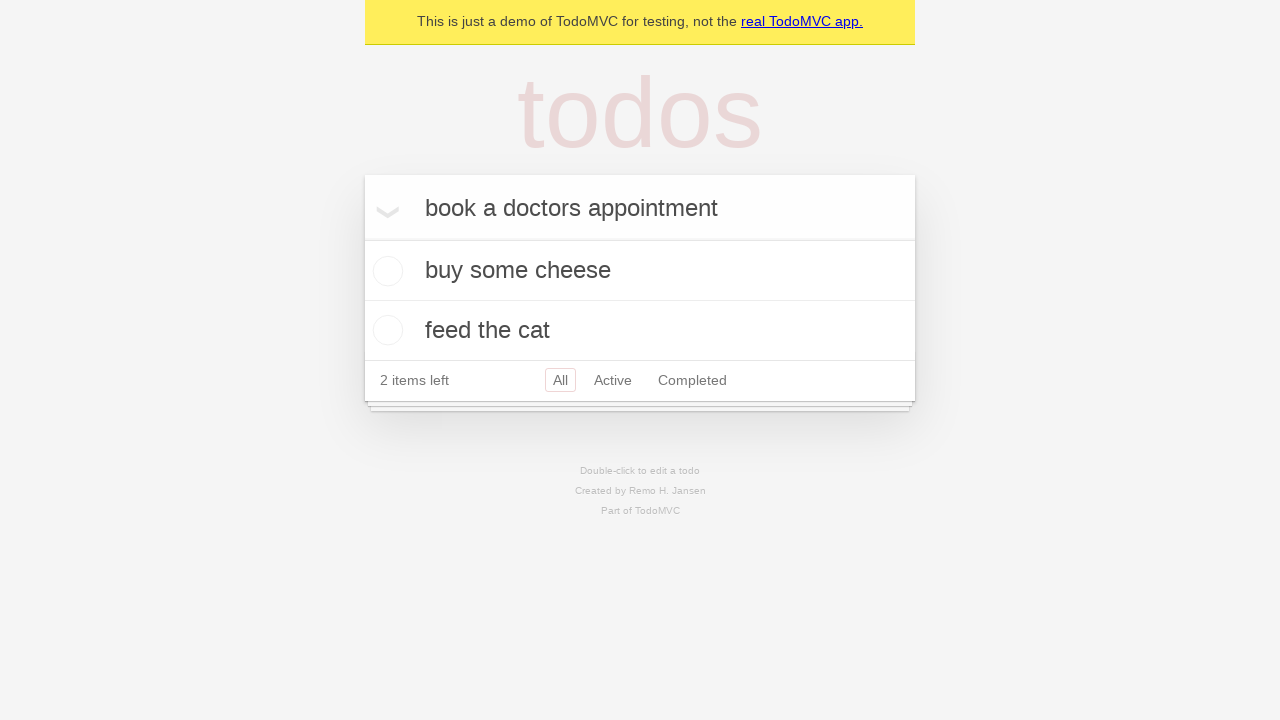

Pressed Enter to add todo 'book a doctors appointment' on internal:attr=[placeholder="What needs to be done?"i]
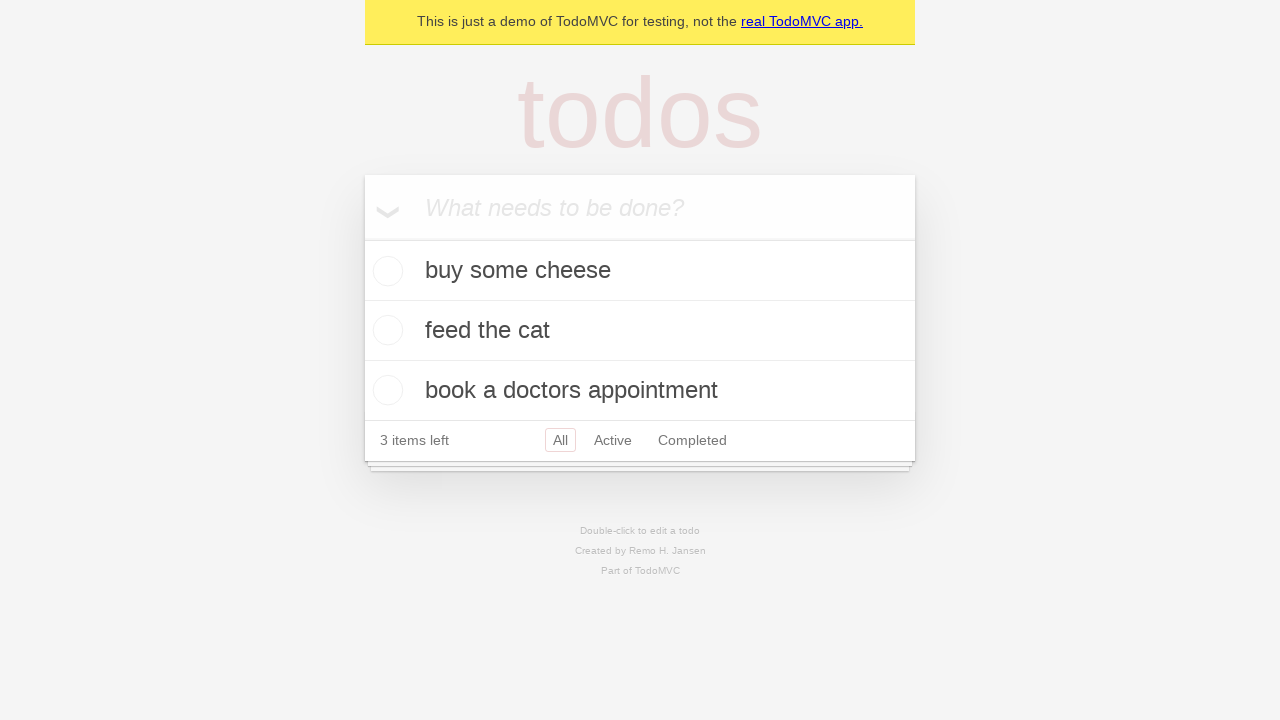

Waited for all 3 todos to be created
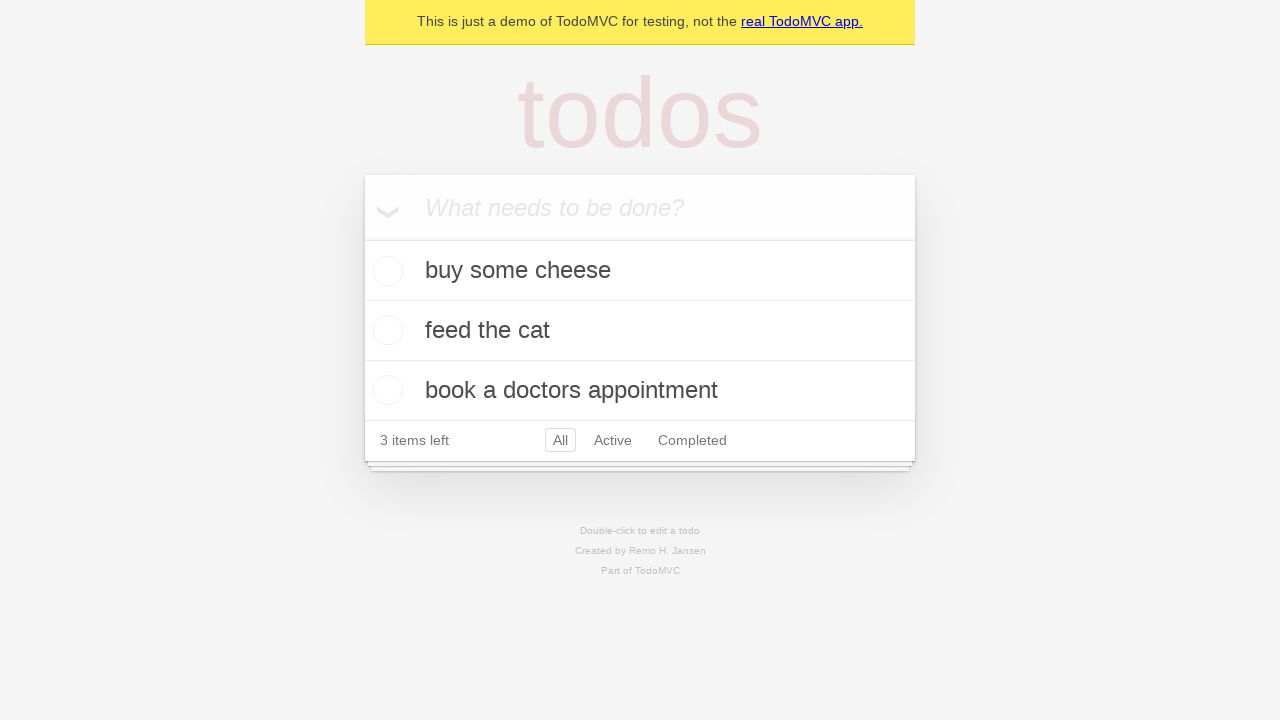

Double-clicked second todo to enter edit mode at (640, 331) on internal:testid=[data-testid="todo-item"s] >> nth=1
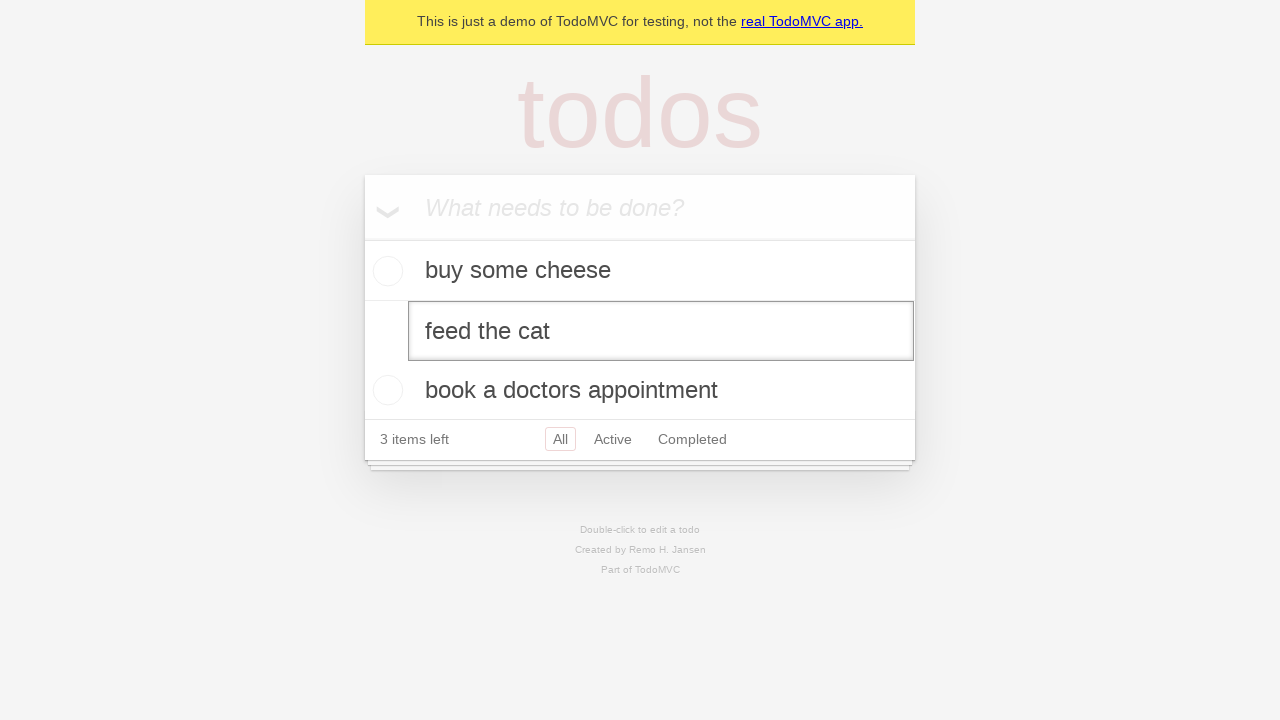

Filled edit input with 'buy some sausages' on internal:testid=[data-testid="todo-item"s] >> nth=1 >> internal:role=textbox[nam
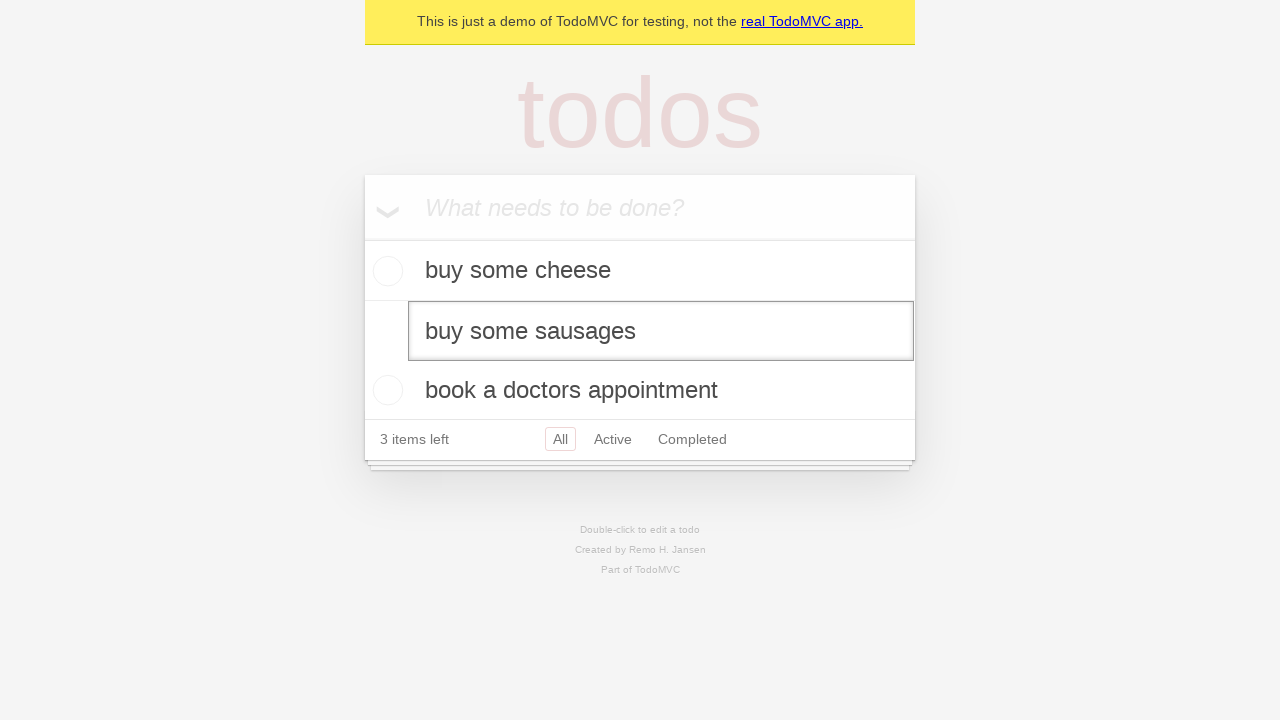

Pressed Escape to cancel the edit on internal:testid=[data-testid="todo-item"s] >> nth=1 >> internal:role=textbox[nam
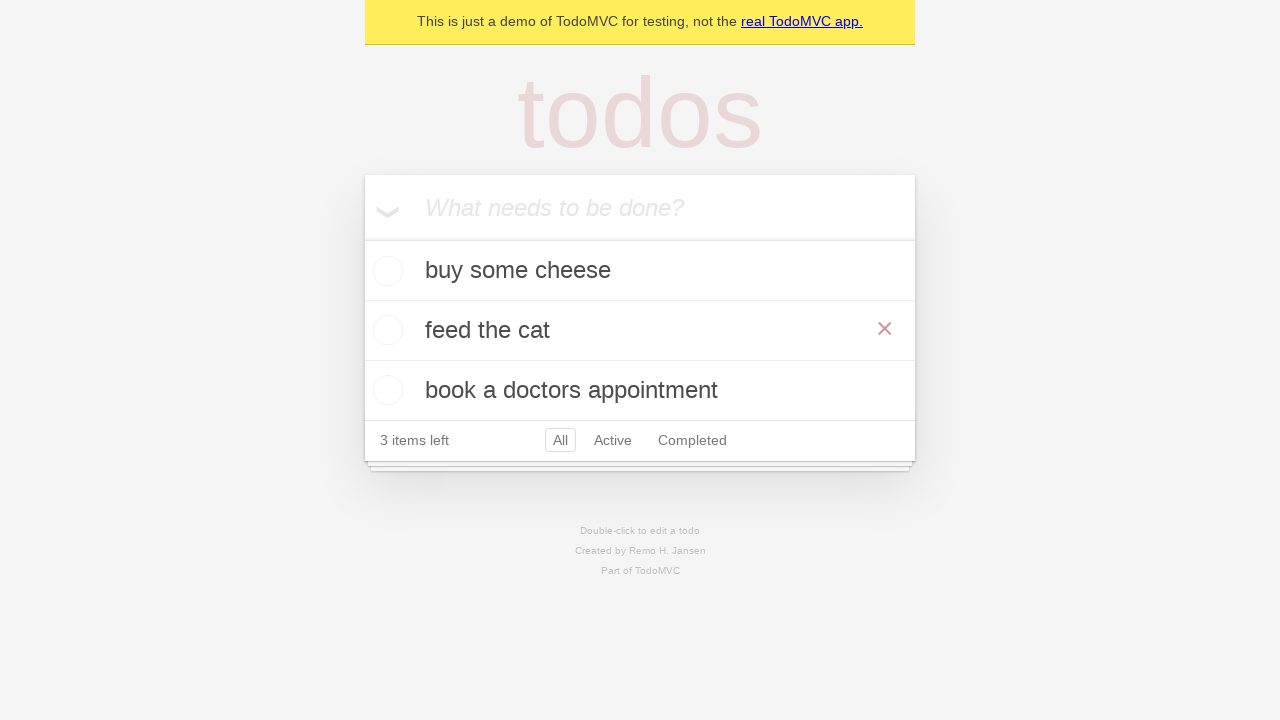

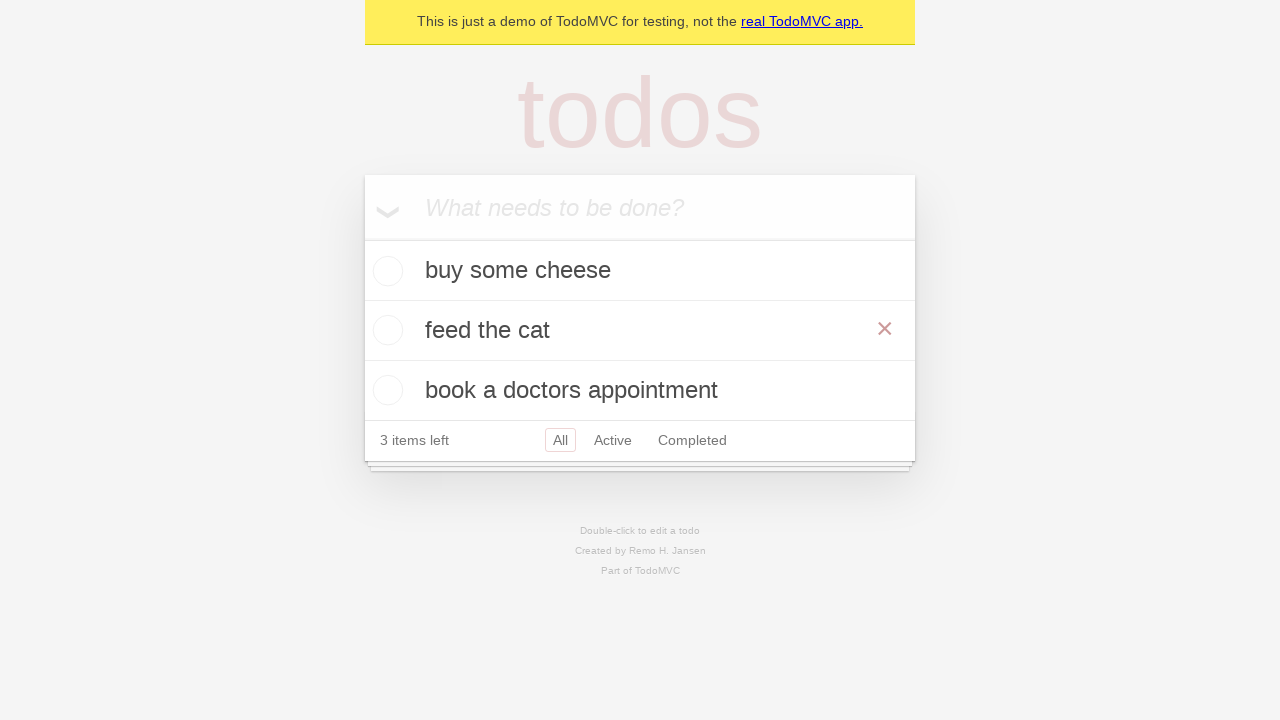